Opens the Rahul Shetty Academy homepage and verifies the page loads by checking the title is present

Starting URL: https://rahulshettyacademy.com/

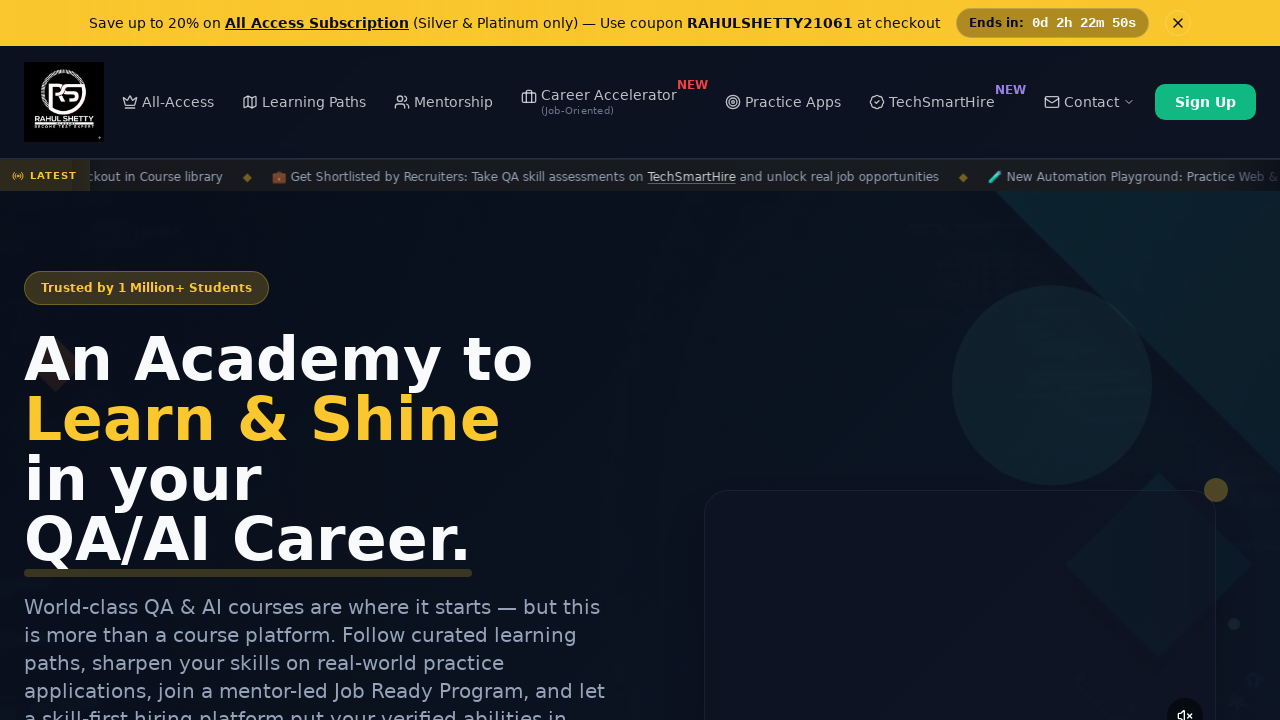

Waited for page to reach domcontentloaded state
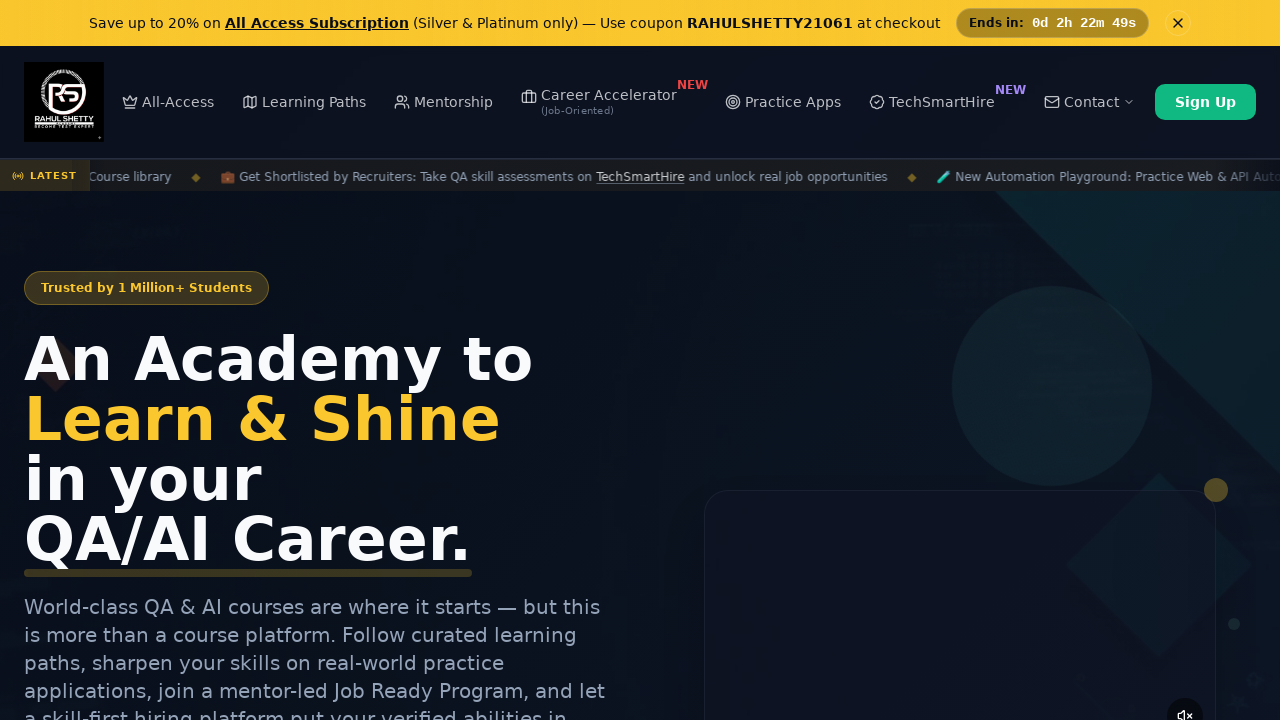

Verified page title is present and not empty
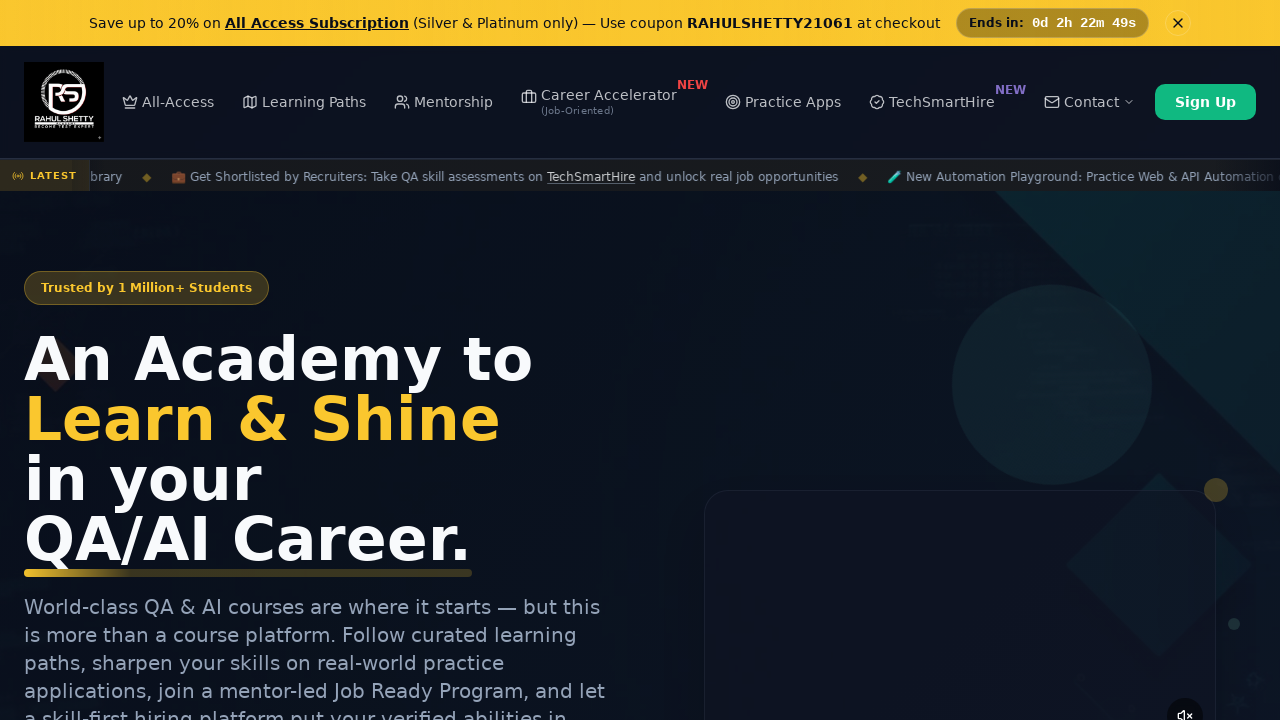

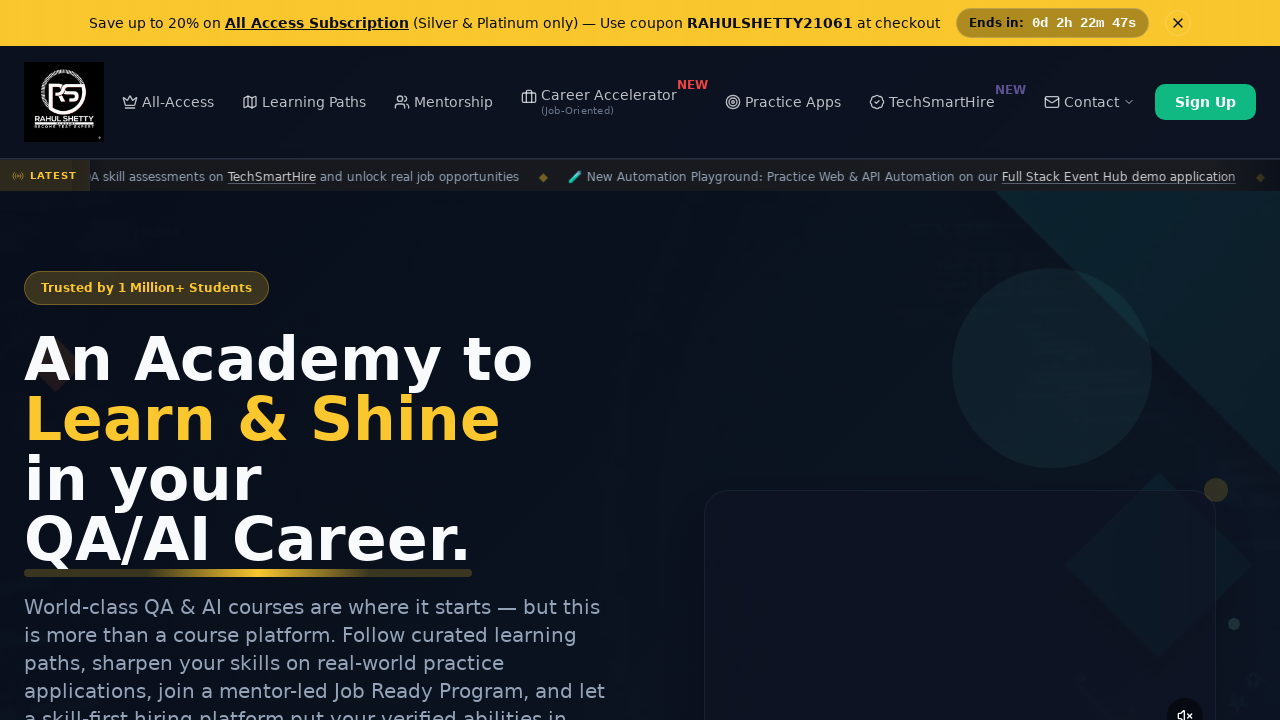